Tests JavaScript alert handling by clicking a button to trigger an alert, accepting it, and verifying the result message displays correctly

Starting URL: https://the-internet.herokuapp.com/javascript_alerts

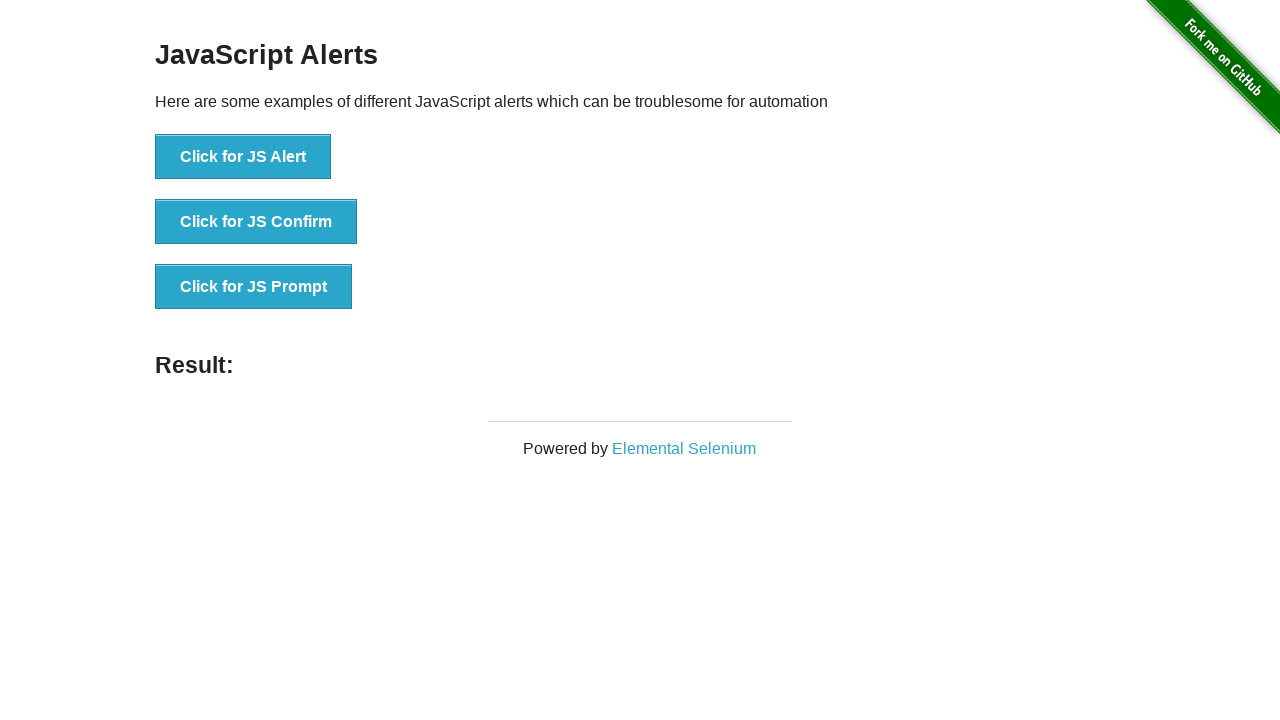

Clicked 'Click for JS Alert' button to trigger JavaScript alert at (243, 157) on xpath=//button[text()='Click for JS Alert']
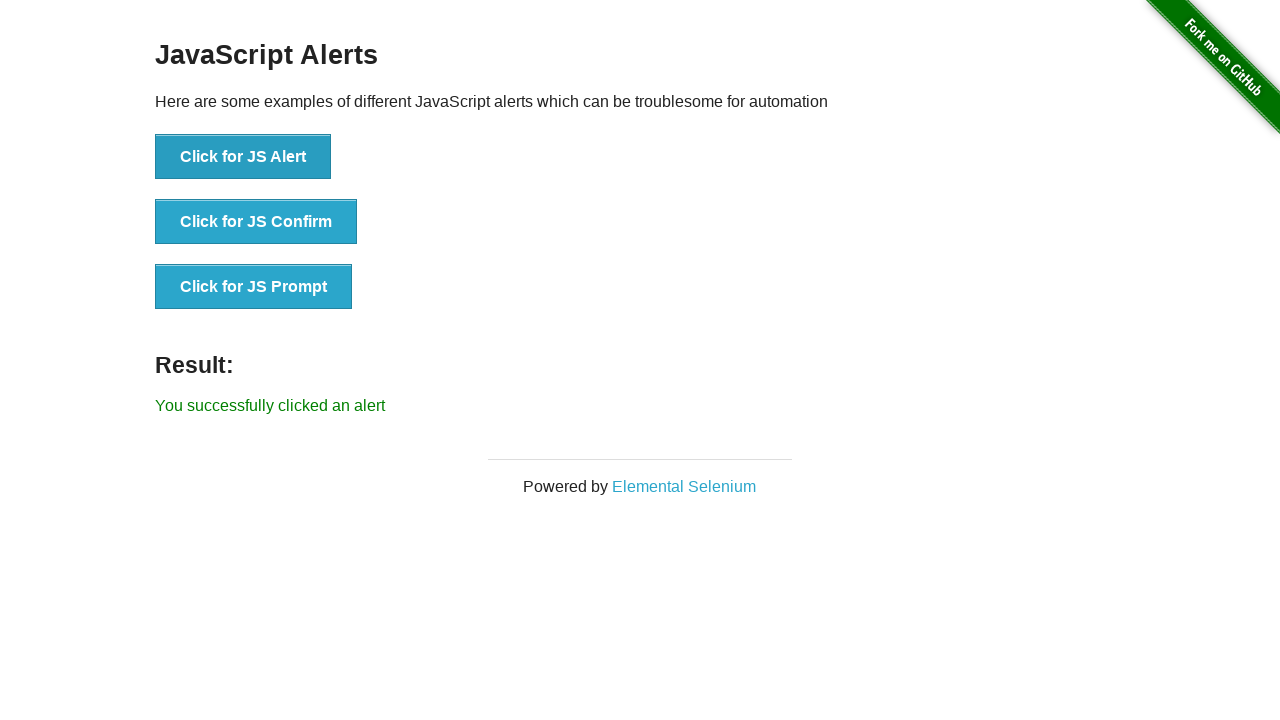

Set up dialog handler to automatically accept alerts
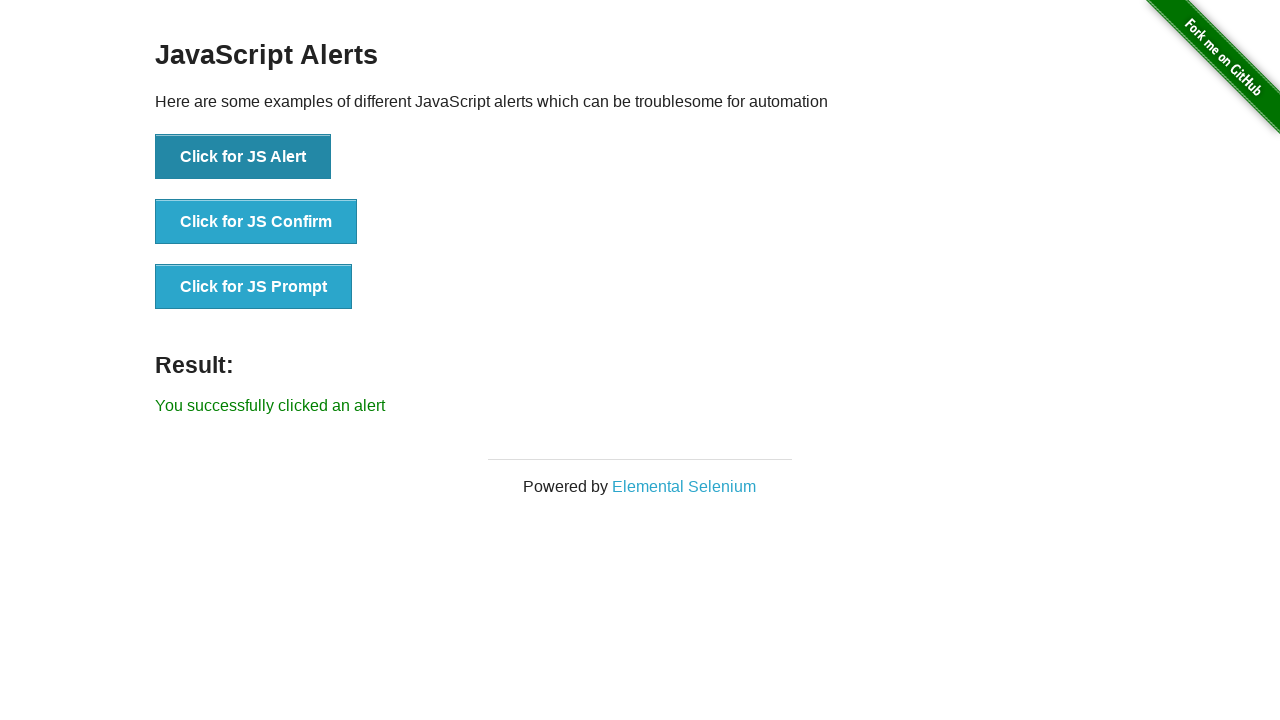

Clicked 'Click for JS Alert' button again to trigger alert with handler active at (243, 157) on xpath=//button[text()='Click for JS Alert']
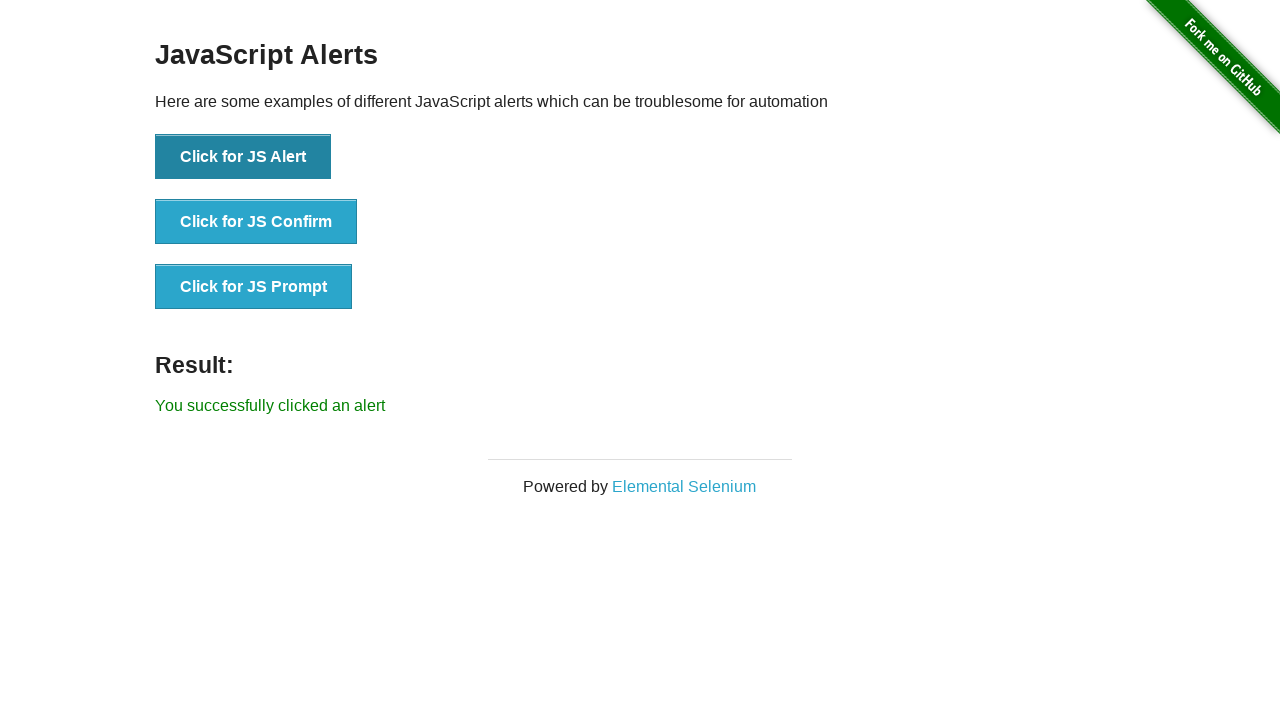

Waited for result message element to appear
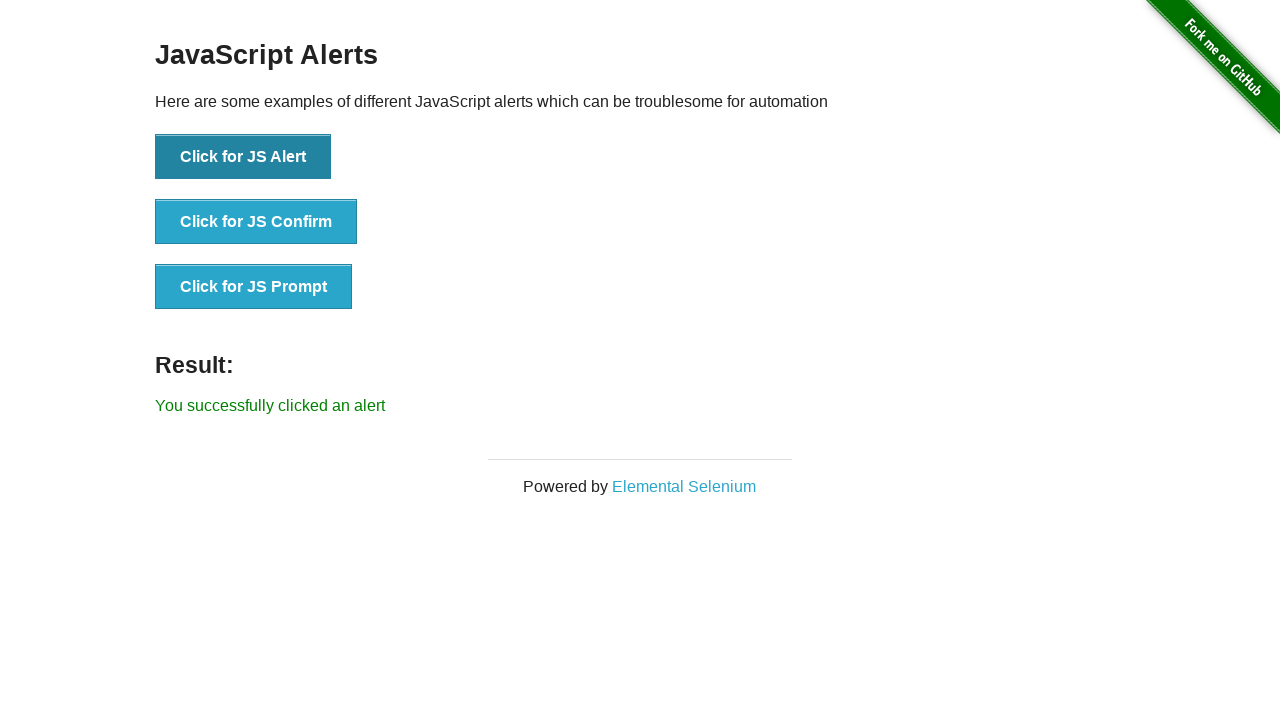

Retrieved result message text: 'You successfully clicked an alert'
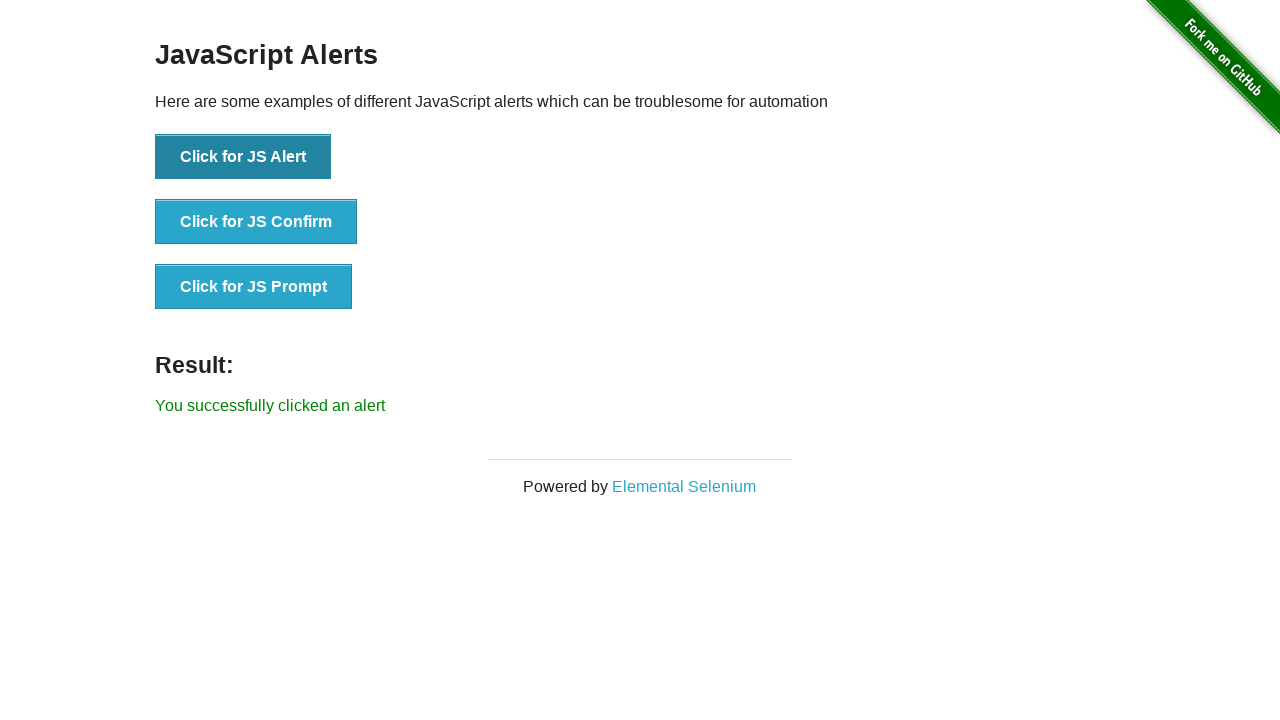

Verified result message matches expected text 'You successfully clicked an alert'
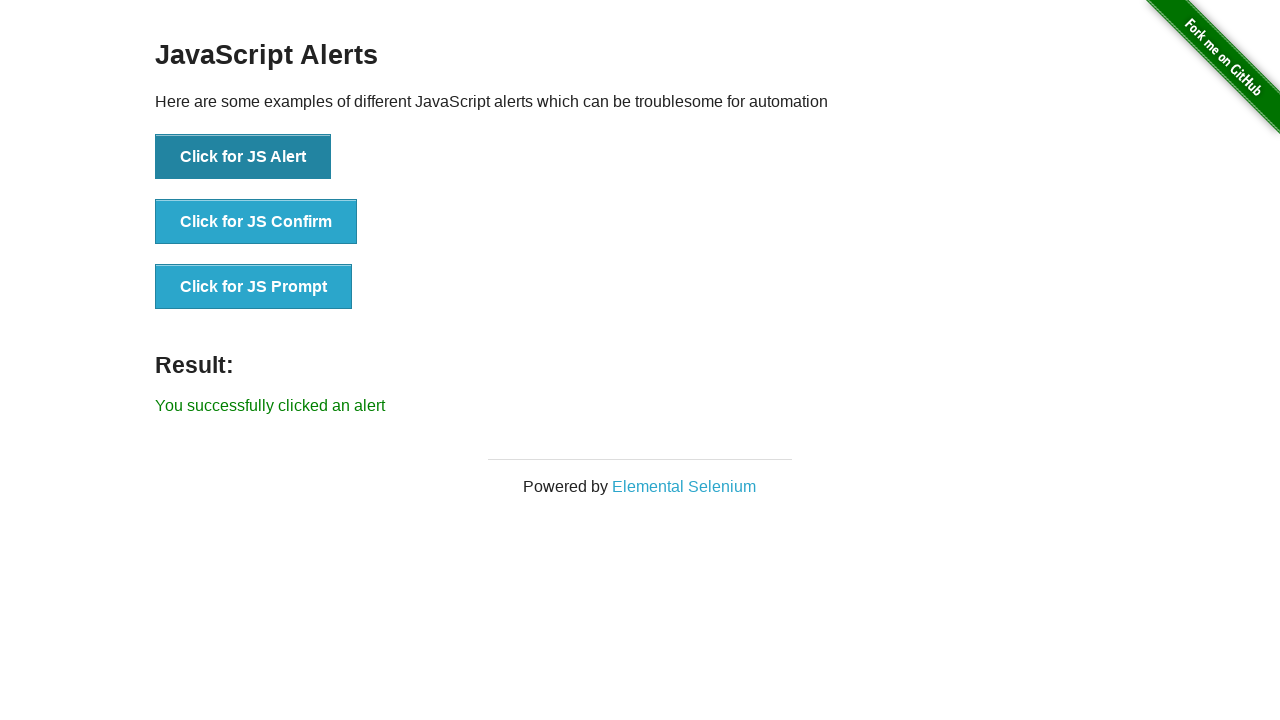

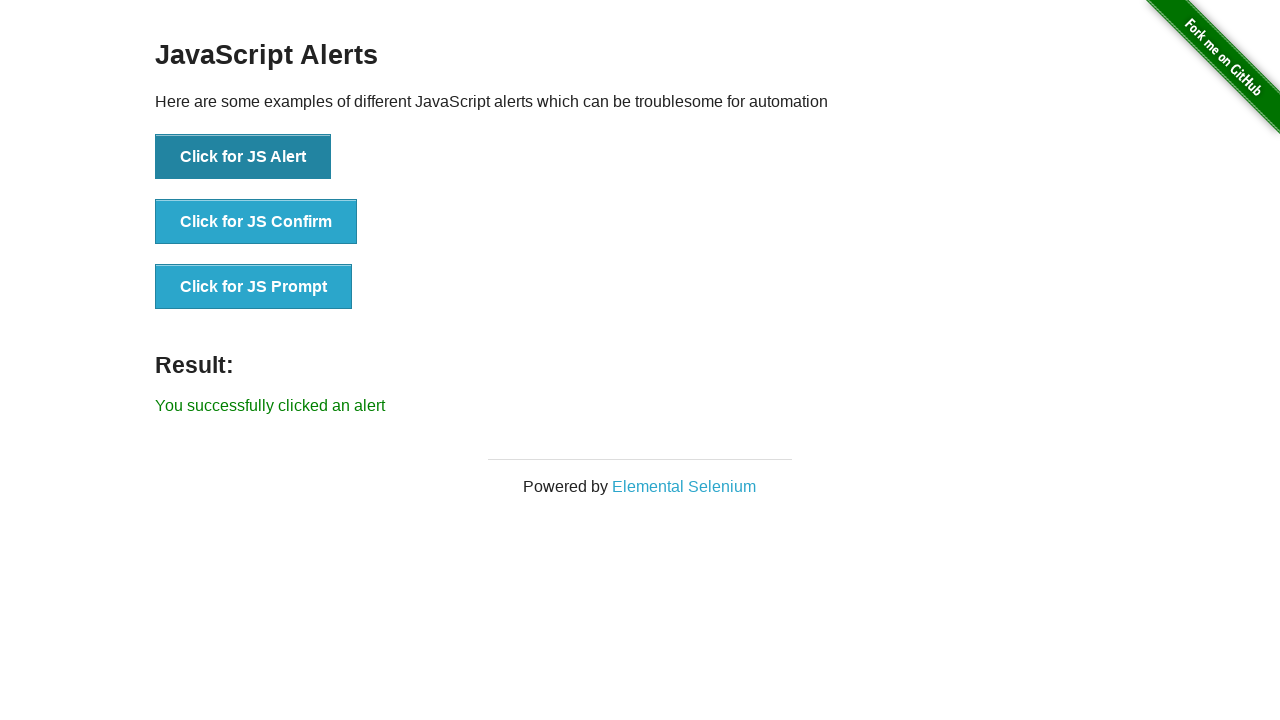